Tests interaction with a static HTML table on W3Schools by verifying the table structure exists, counting headers, and iterating through table rows to confirm data cells are accessible.

Starting URL: https://www.w3schools.com/html/html_tables.asp

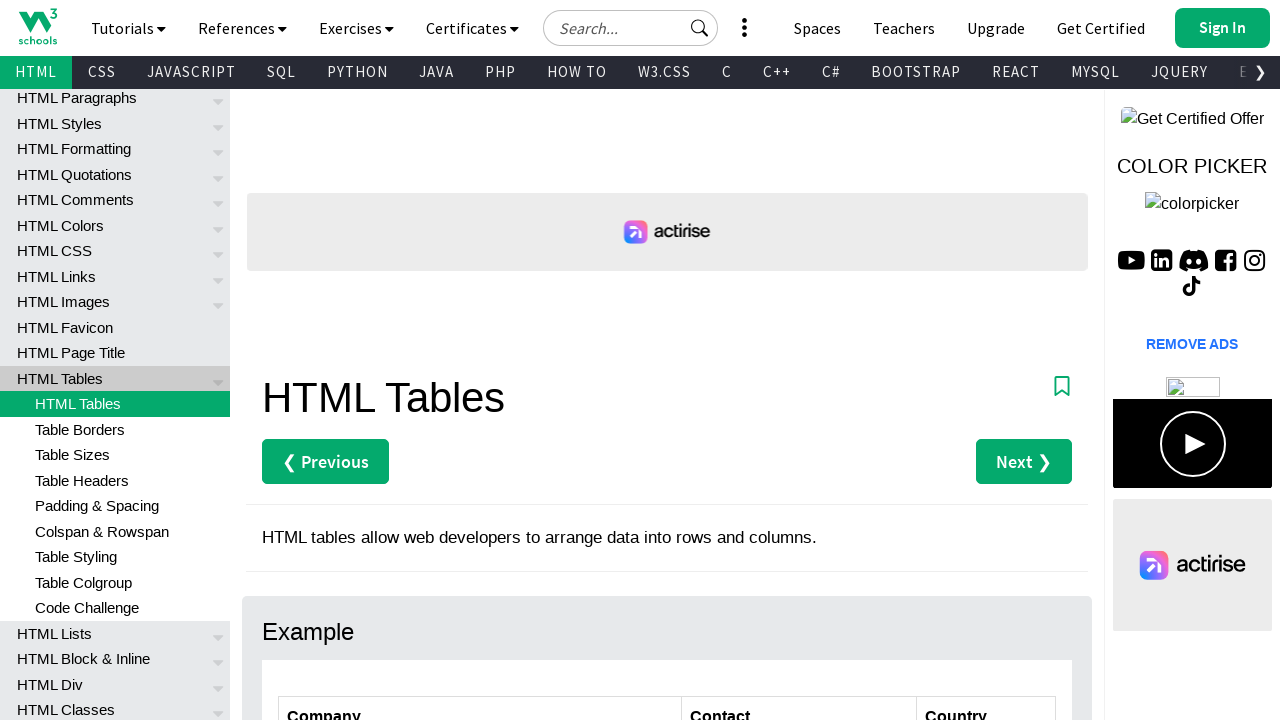

Waited for customers table to load
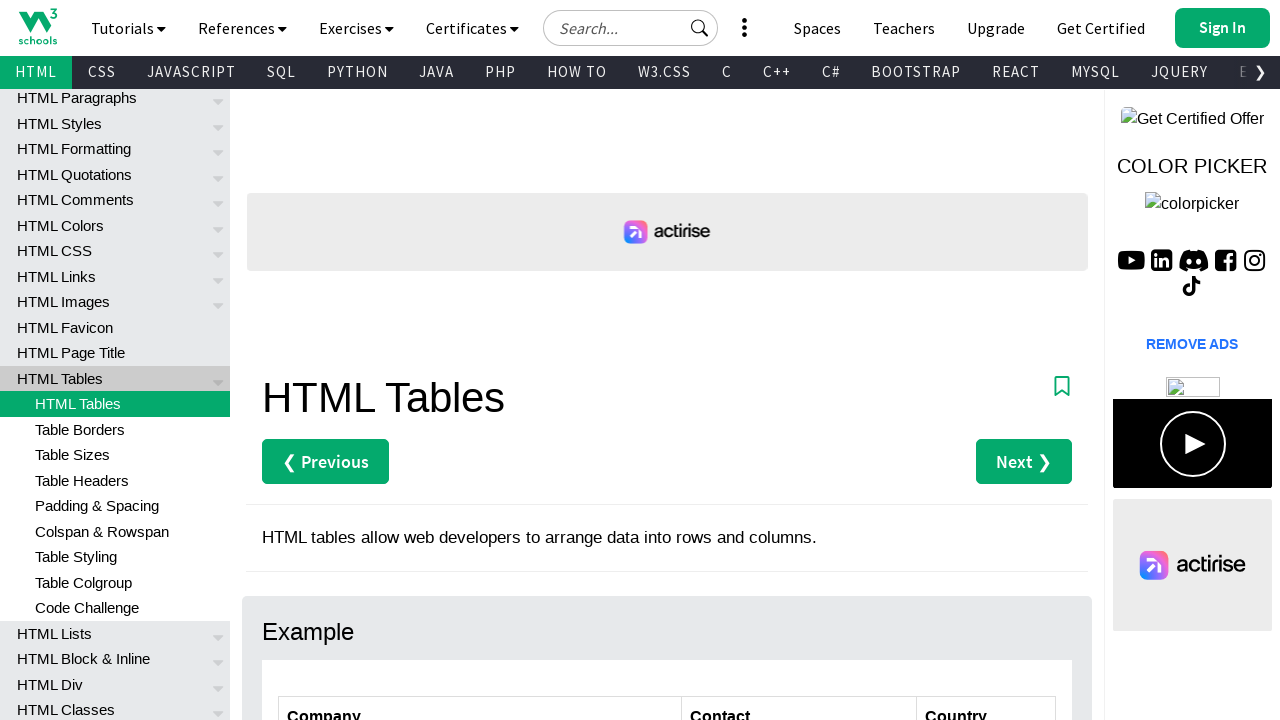

Located table headers
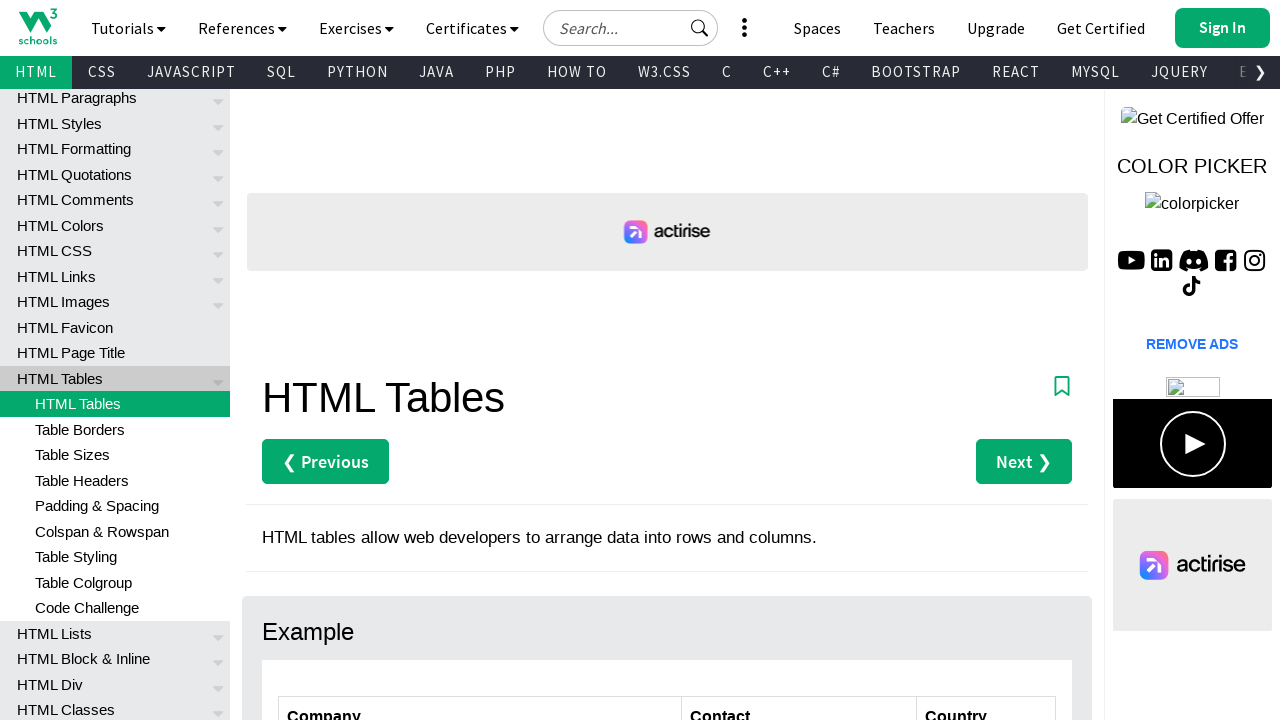

Counted 3 table headers
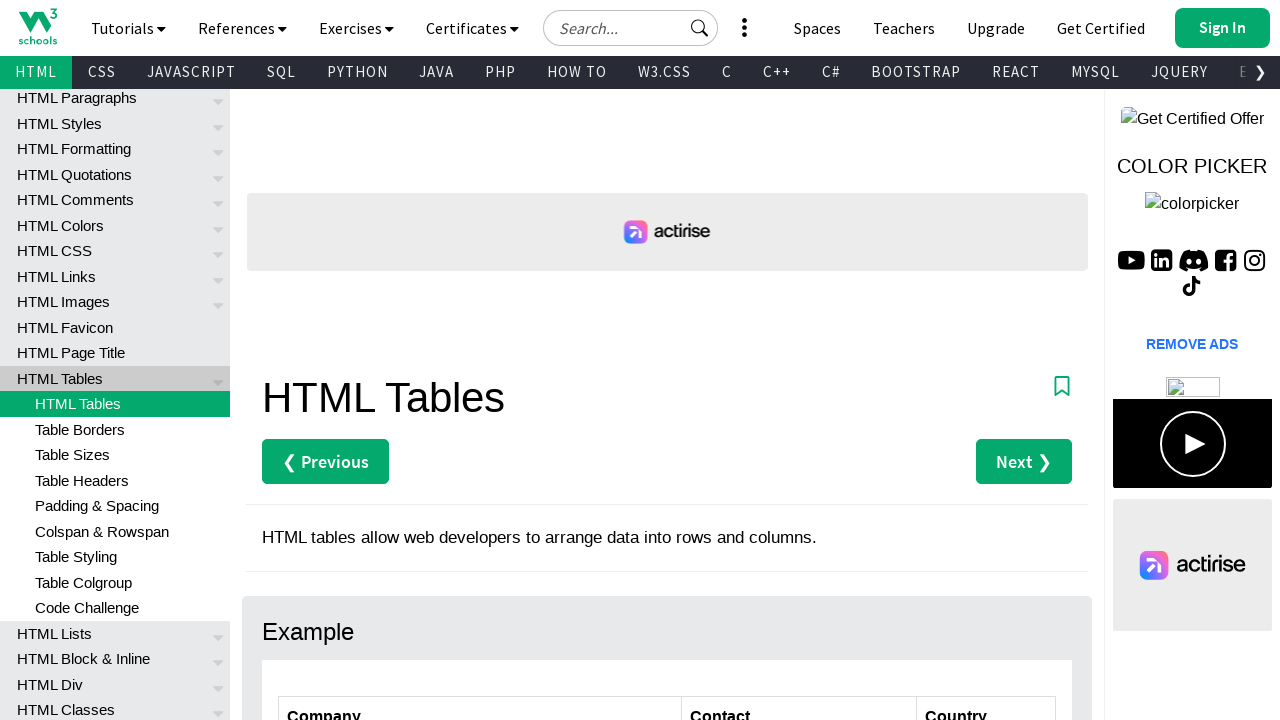

Waited for data cell in row 2, column 1
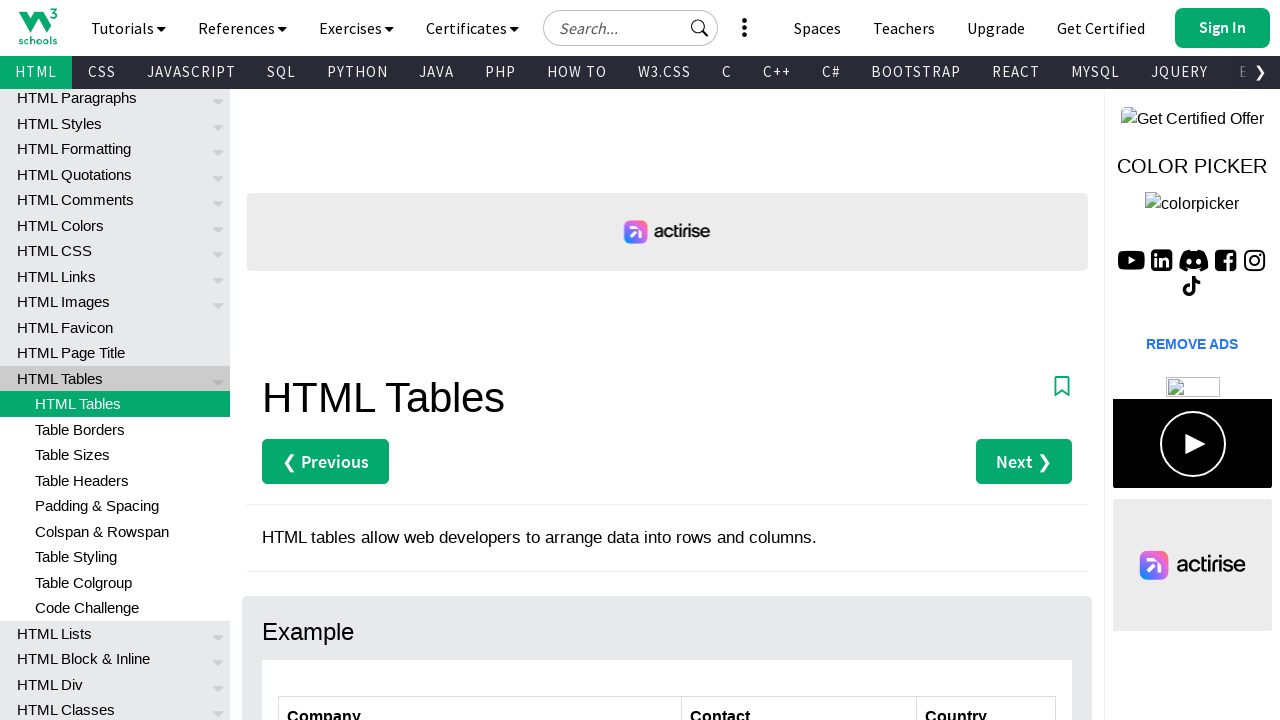

Located data cell in row 2, column 1
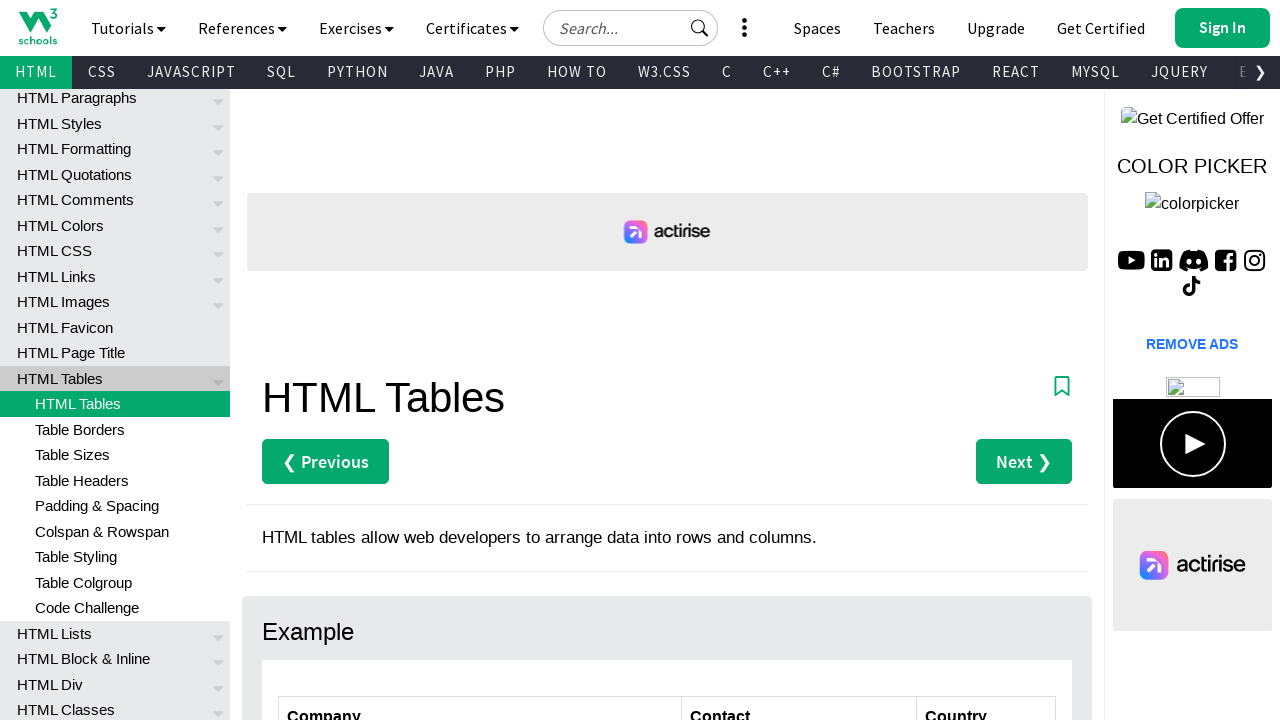

Verified data cell in row 2, column 1 is visible
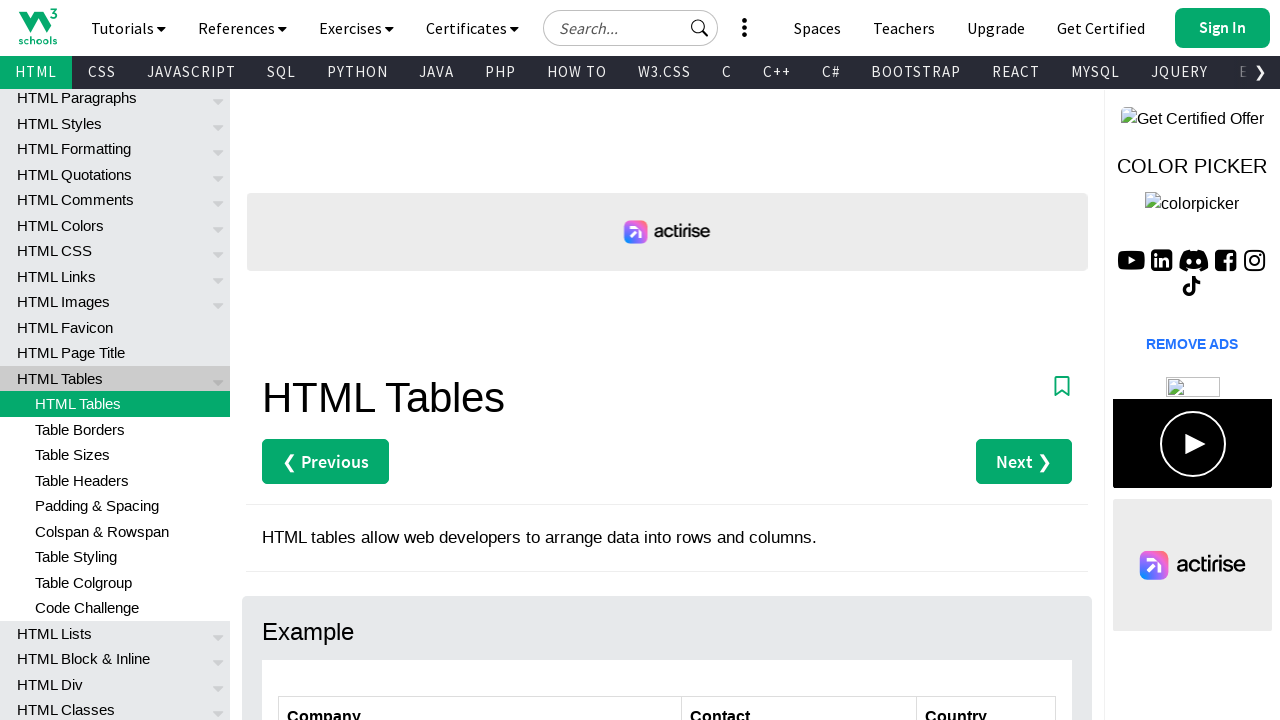

Waited for data cell in row 3, column 1
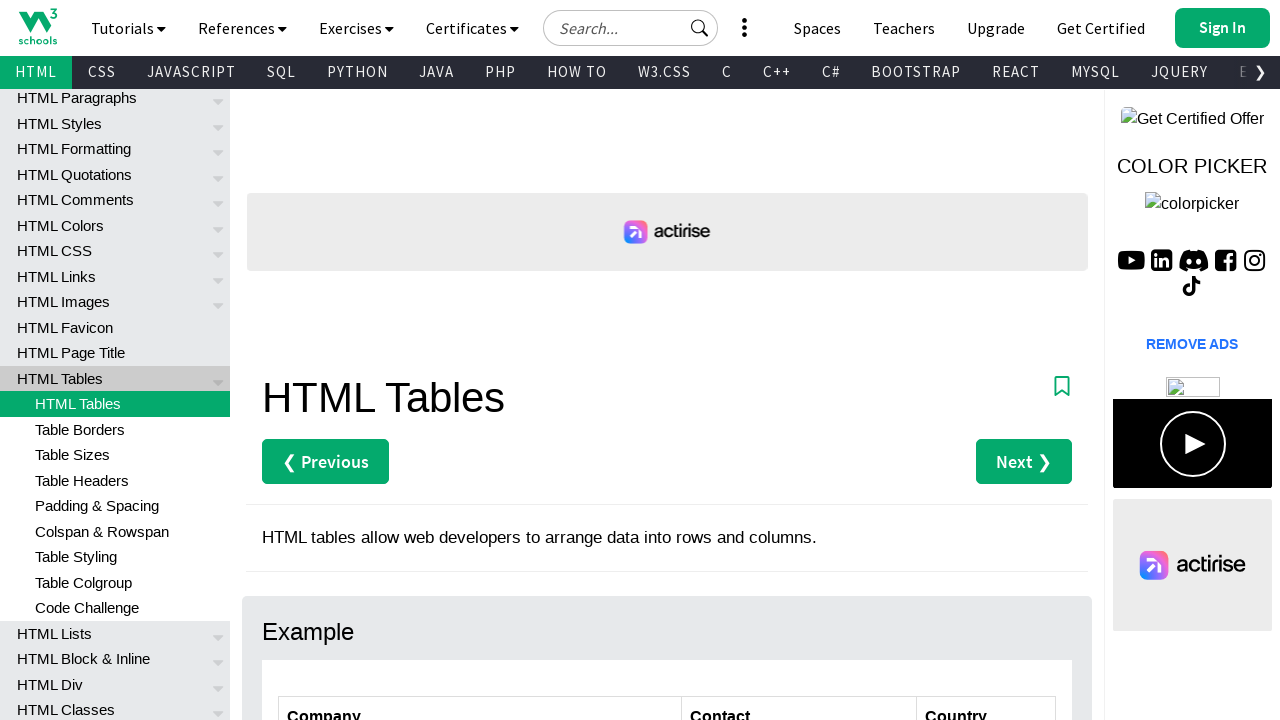

Located data cell in row 3, column 1
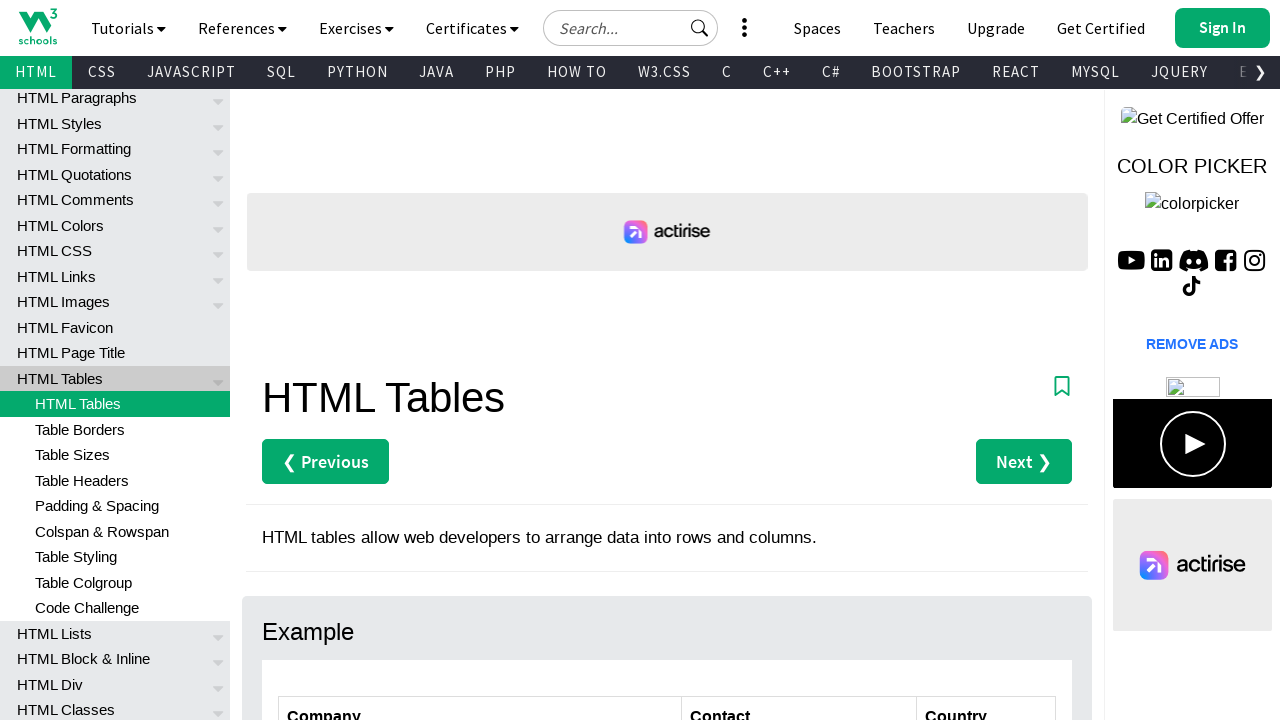

Verified data cell in row 3, column 1 is visible
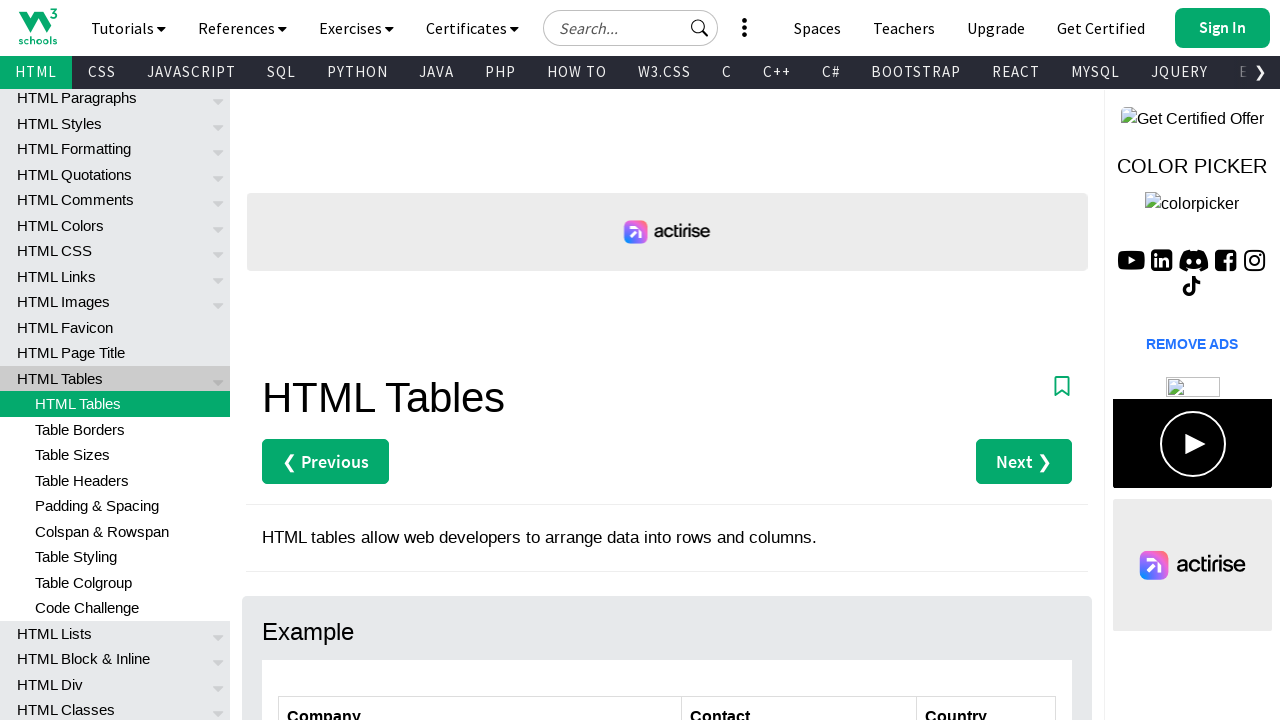

Waited for data cell in row 4, column 1
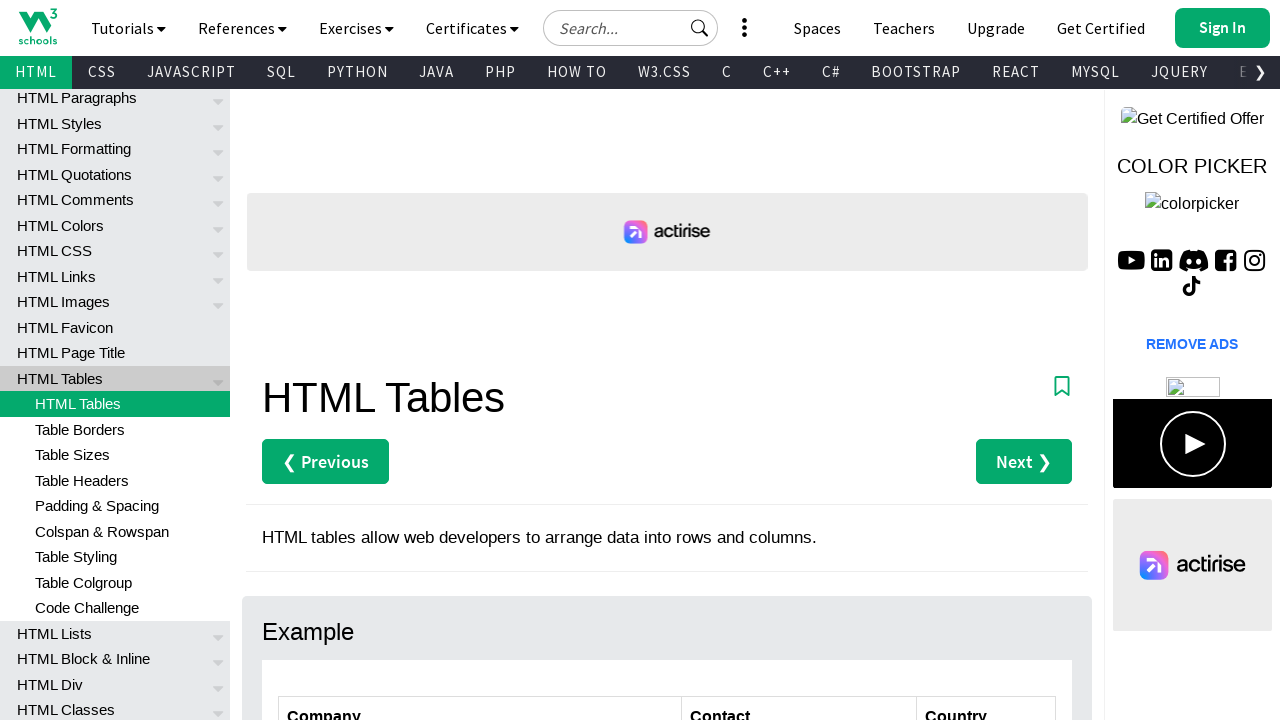

Located data cell in row 4, column 1
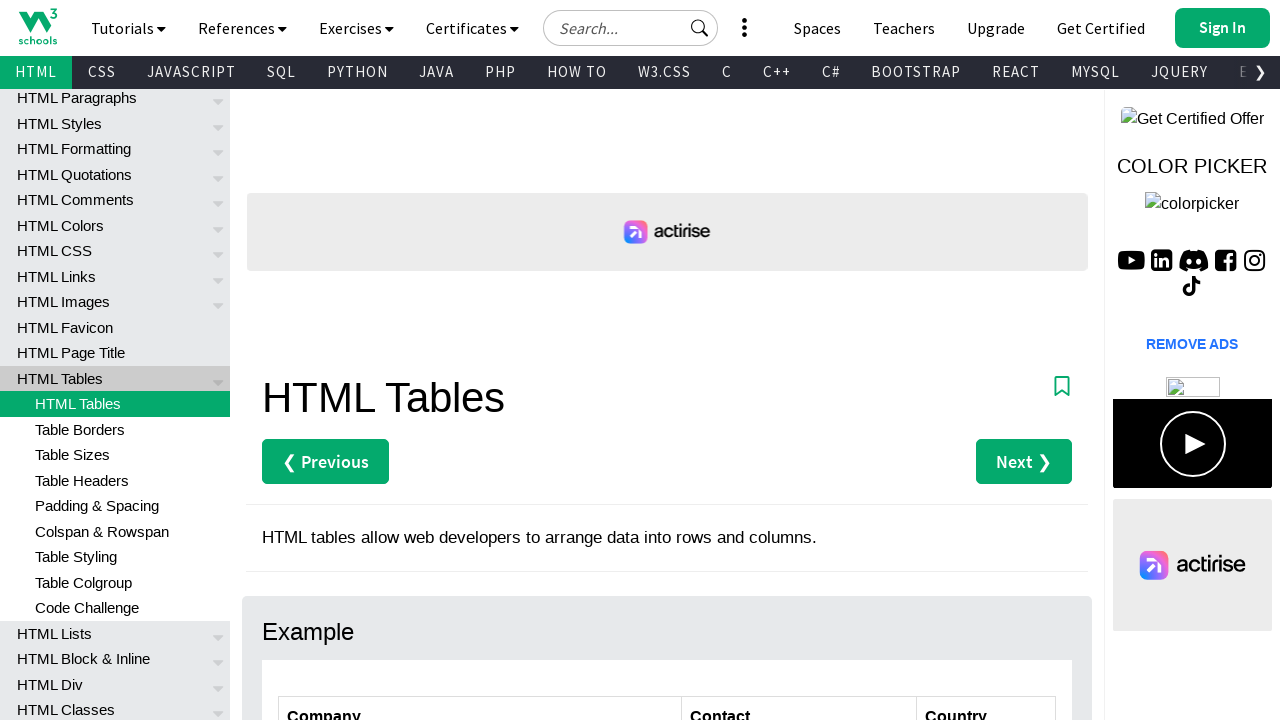

Verified data cell in row 4, column 1 is visible
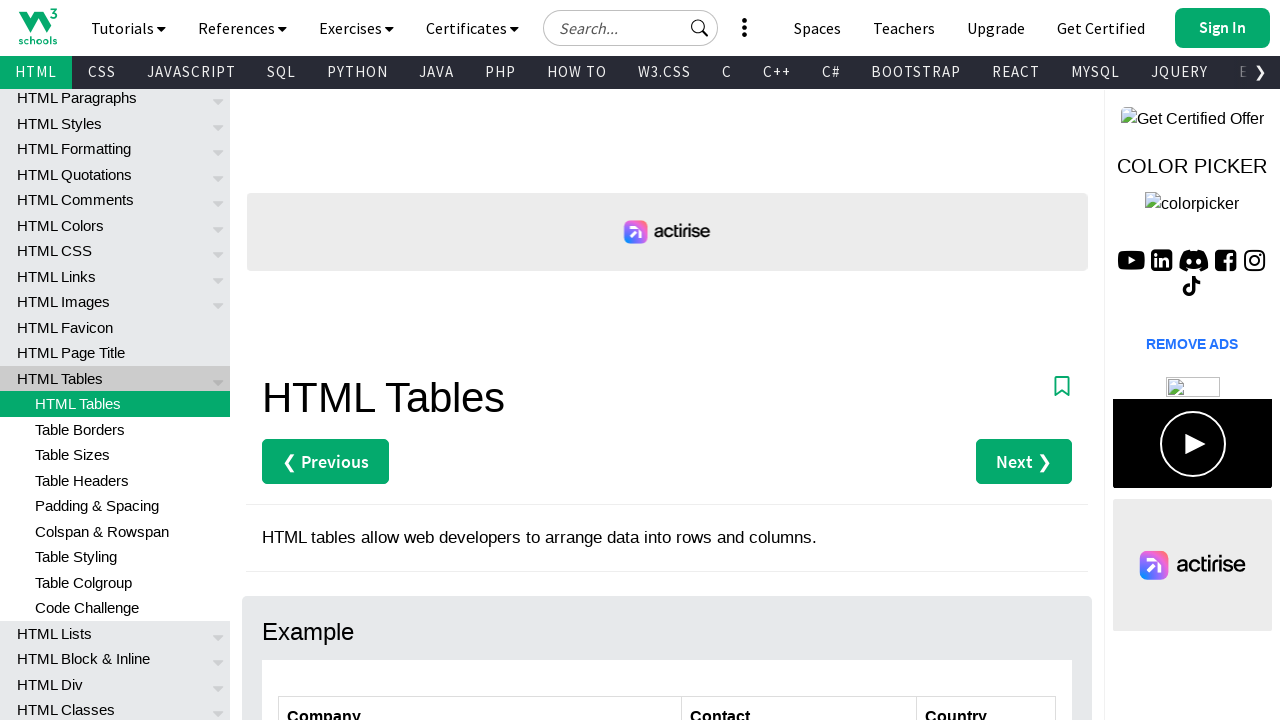

Waited for data cell in row 5, column 1
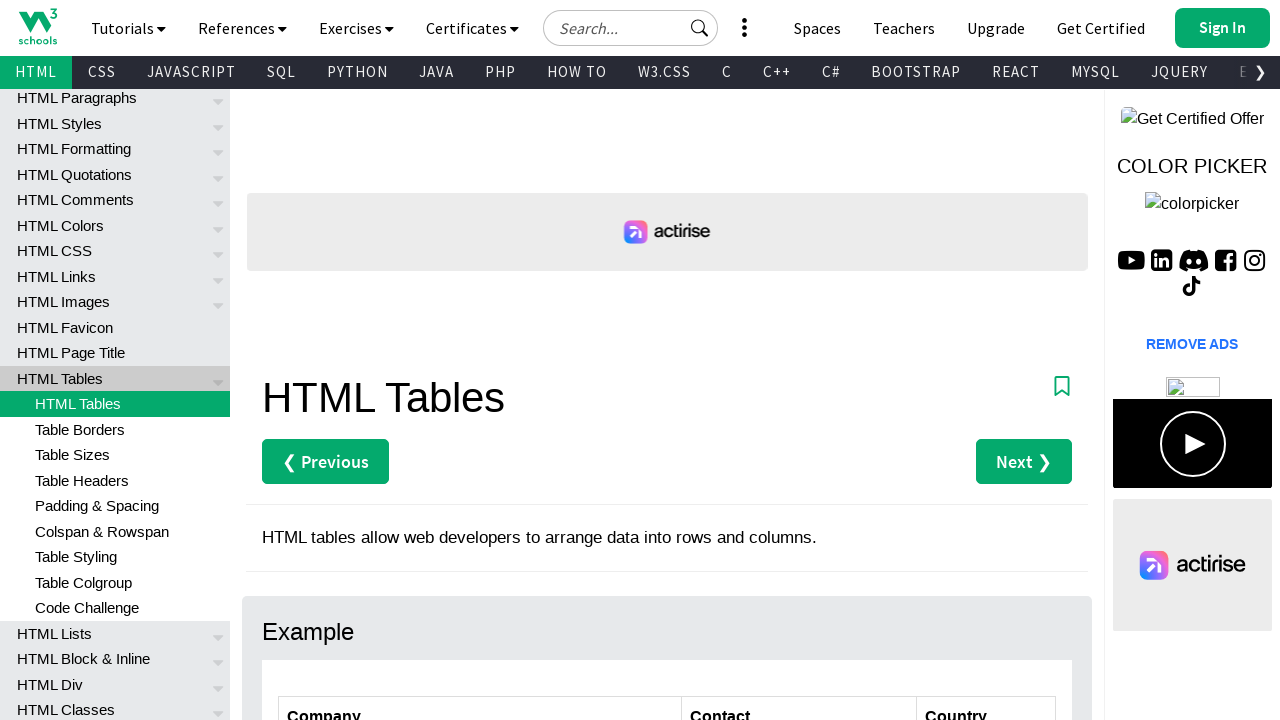

Located data cell in row 5, column 1
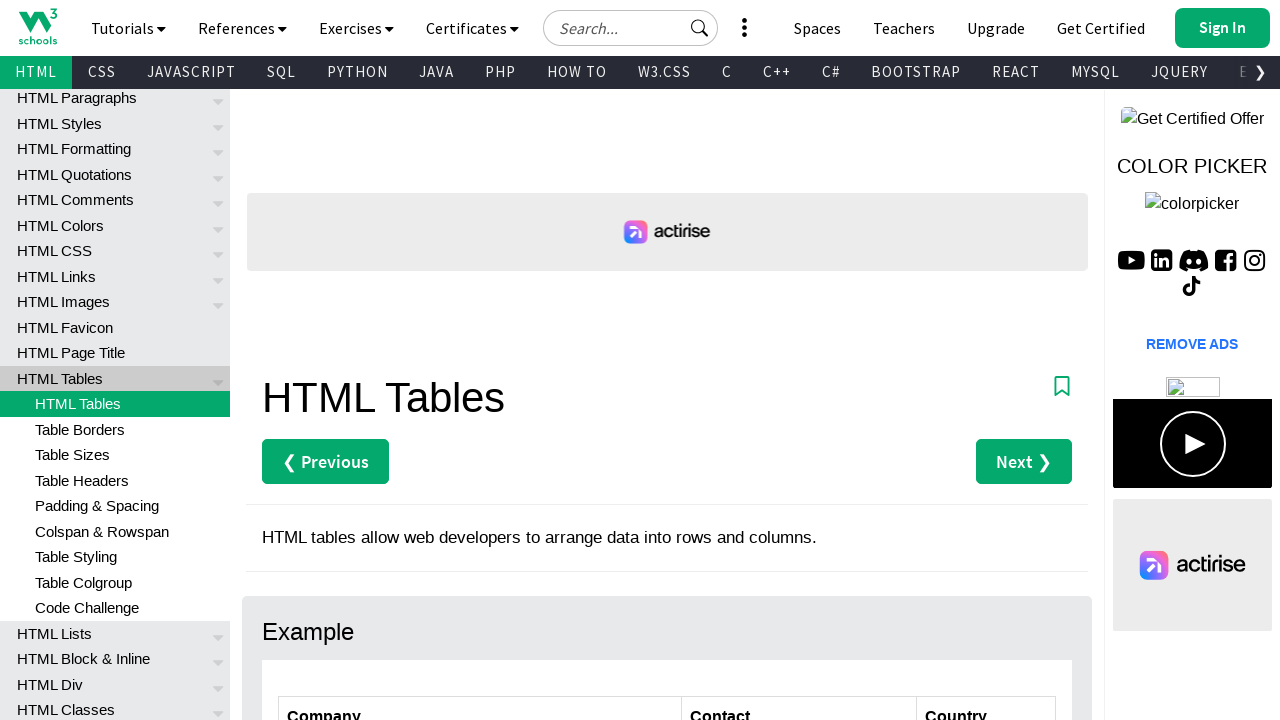

Verified data cell in row 5, column 1 is visible
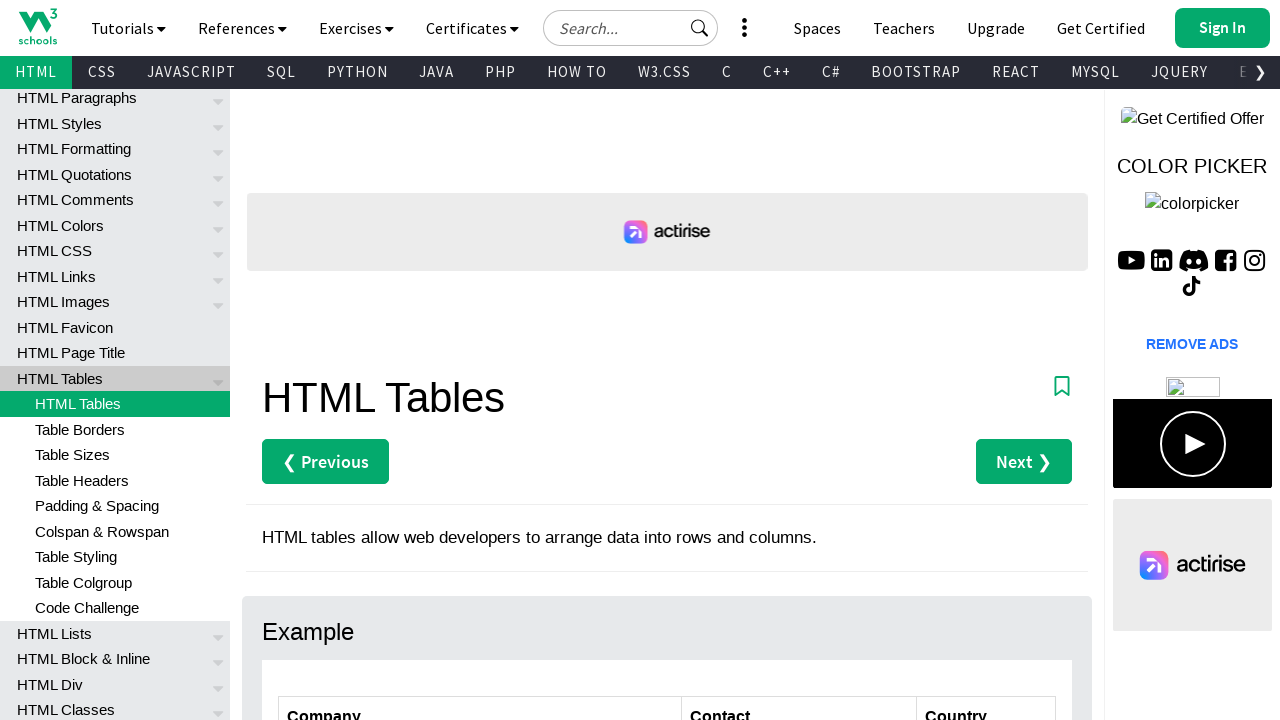

Waited for data cell in row 6, column 1
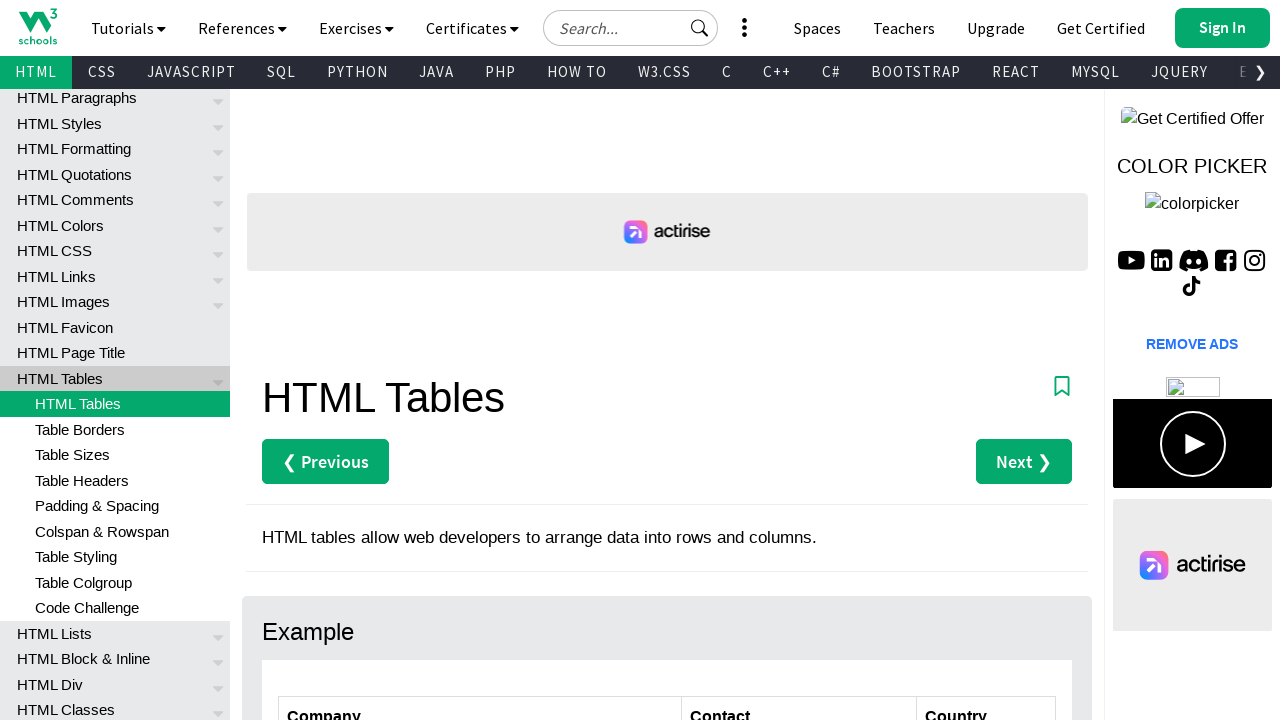

Located data cell in row 6, column 1
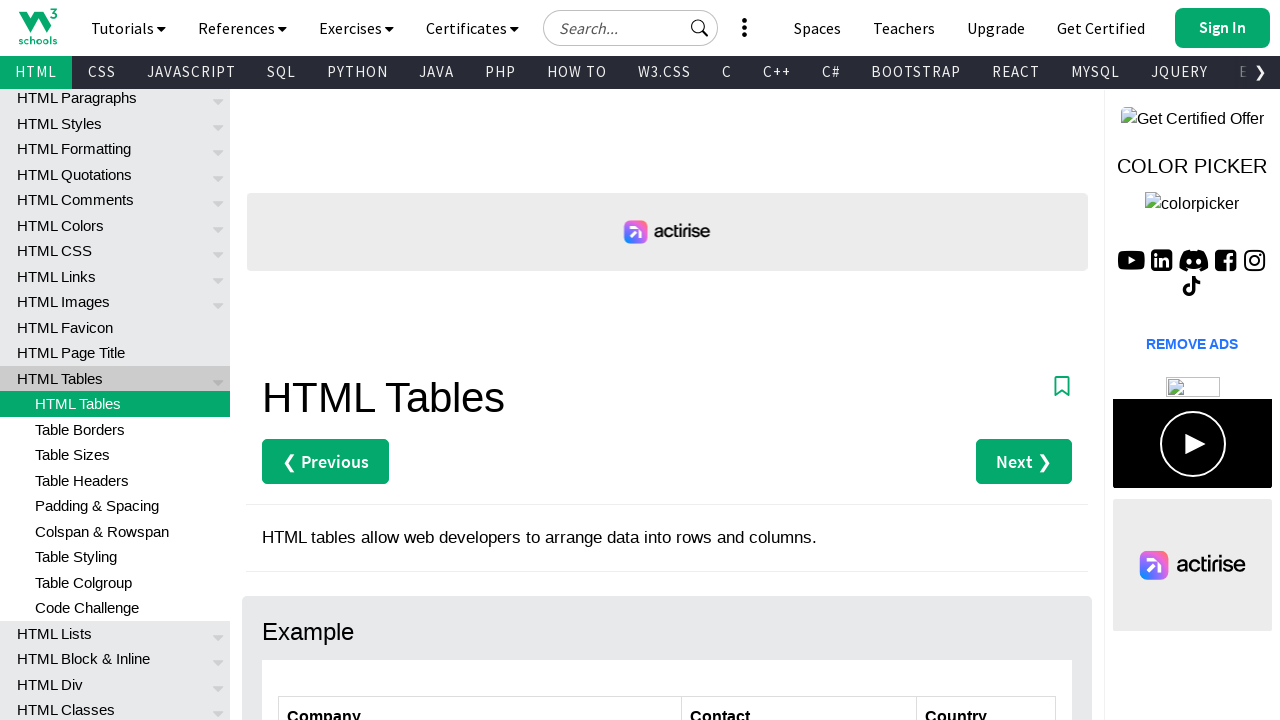

Verified data cell in row 6, column 1 is visible
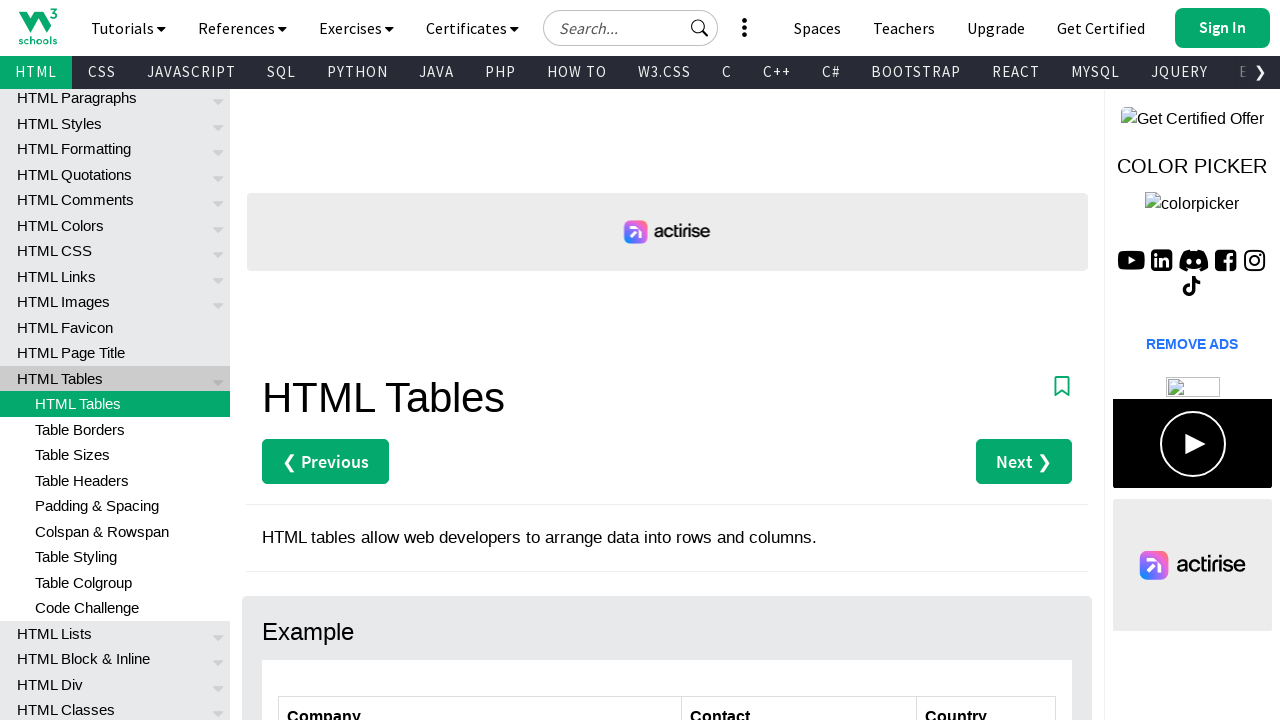

Waited for data cell in row 7, column 1
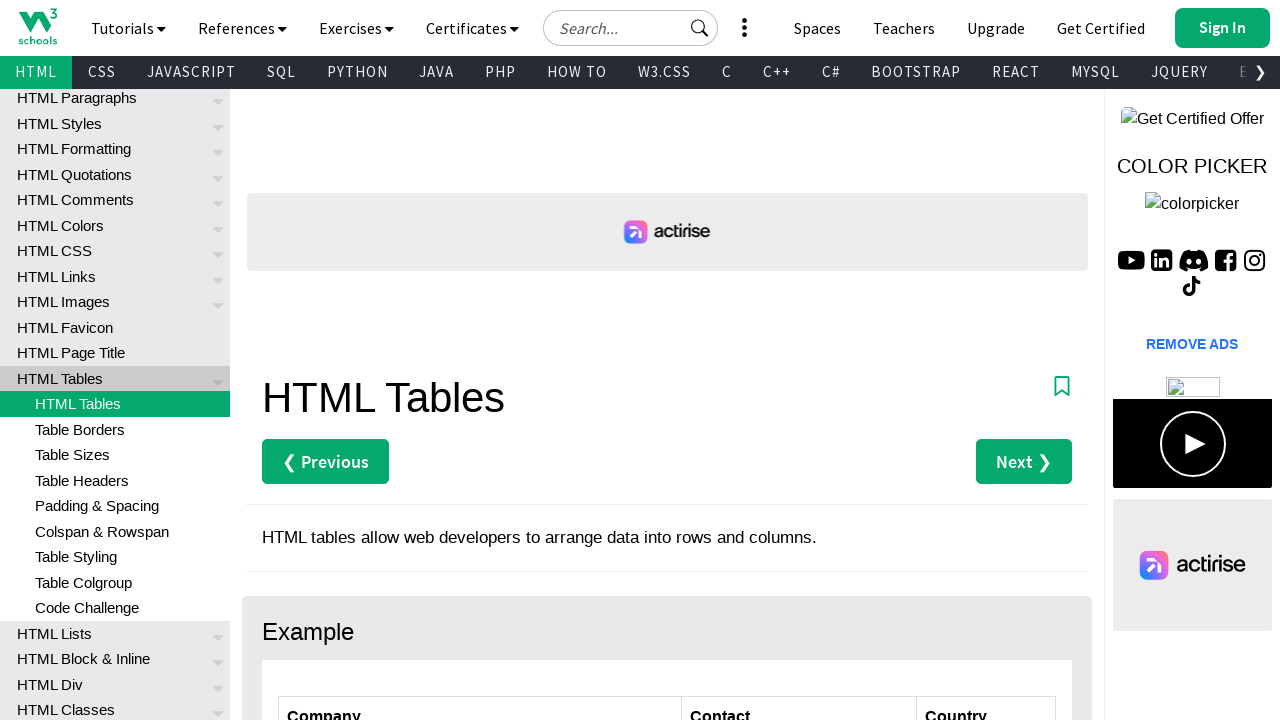

Located data cell in row 7, column 1
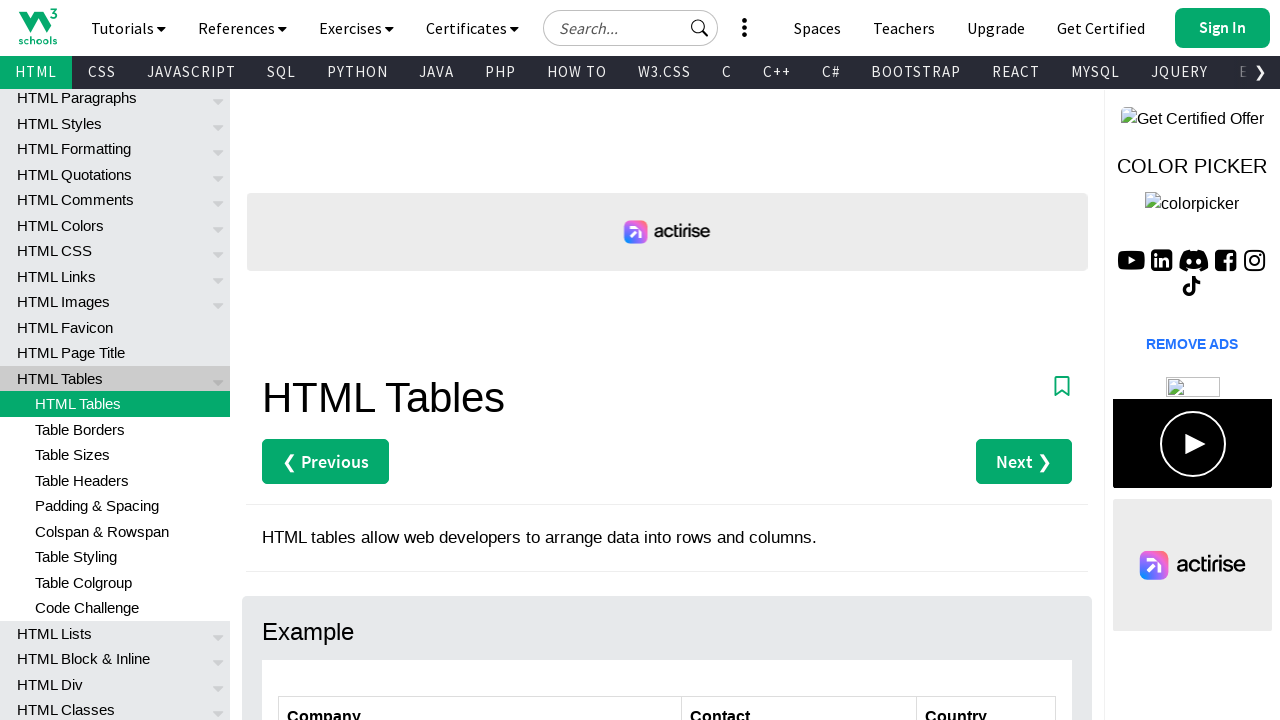

Verified data cell in row 7, column 1 is visible
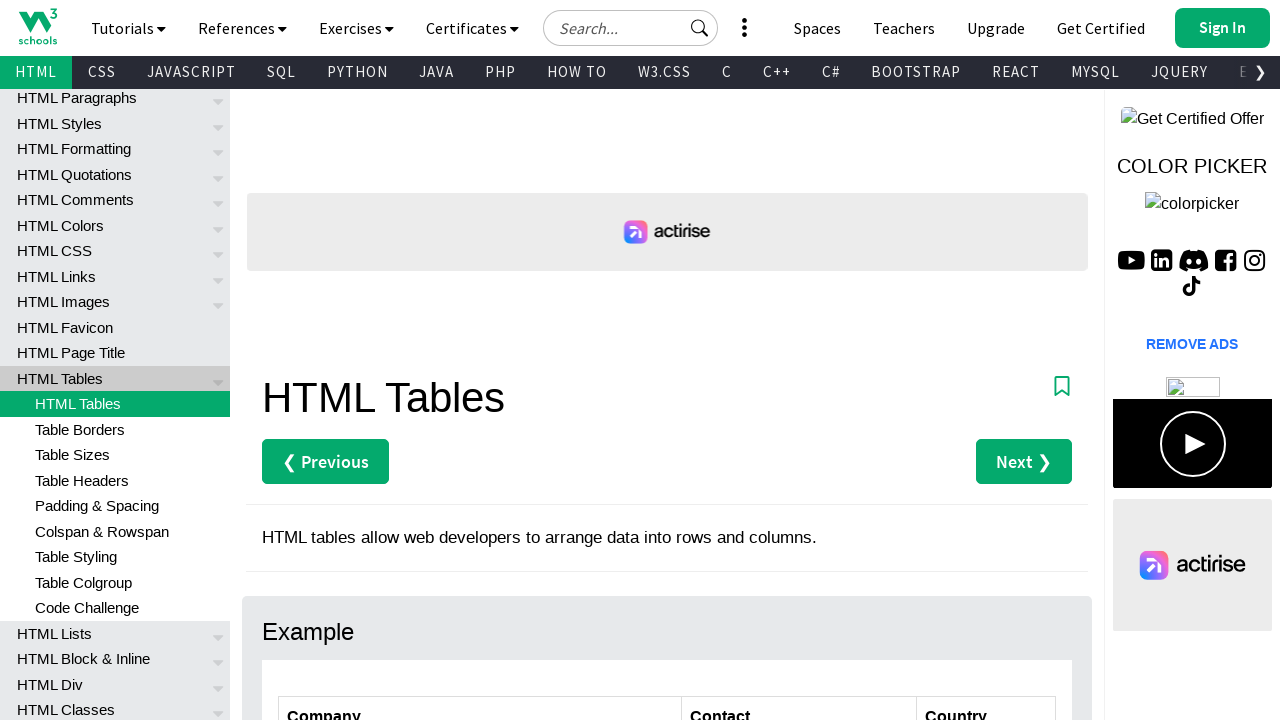

Located all table rows
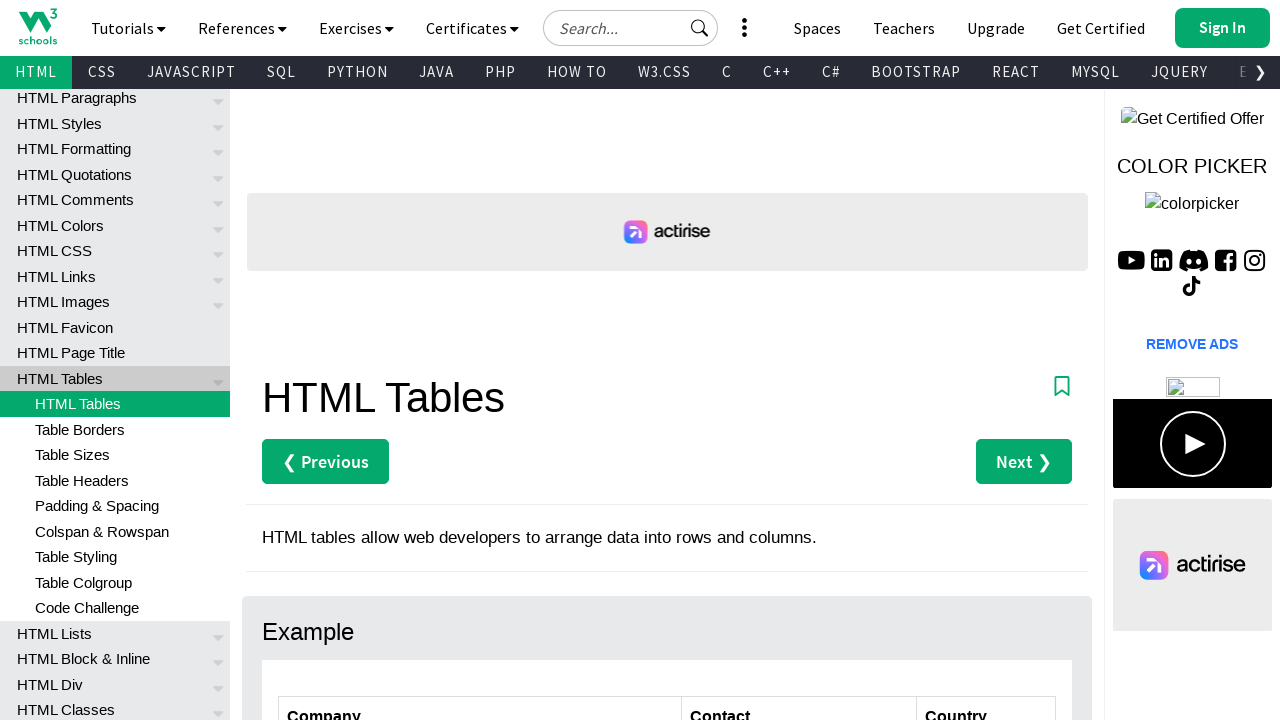

Counted 7 total table rows
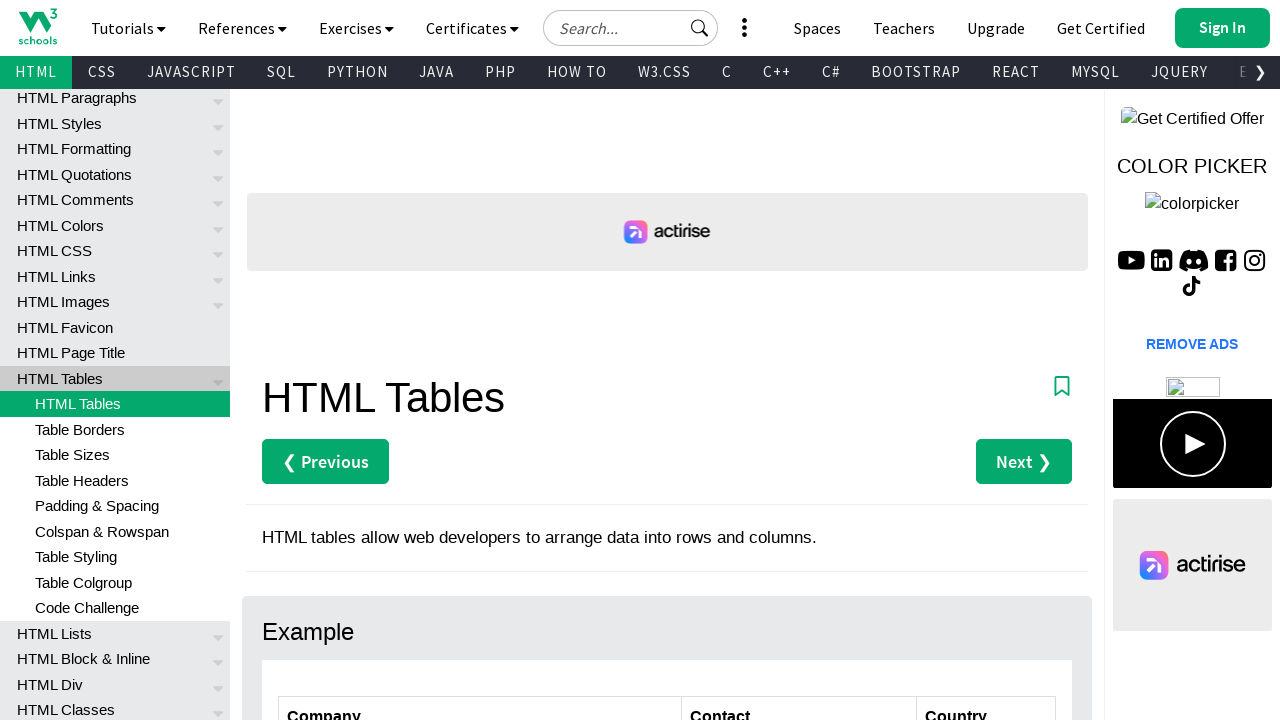

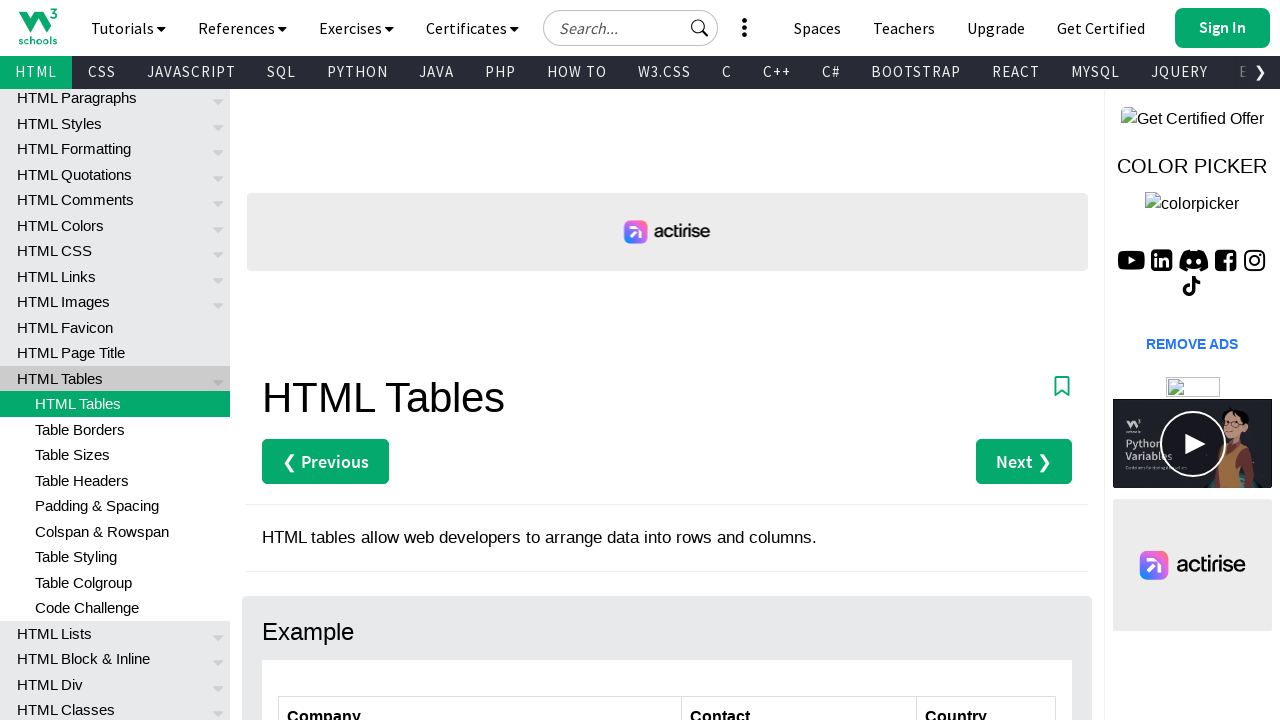